Tests JavaScript prompt alert functionality by switching to an iframe, triggering a prompt dialog, entering text, and verifying the result appears on the page

Starting URL: https://www.w3schools.com/jsref/tryit.asp?filename=tryjsref_prompt

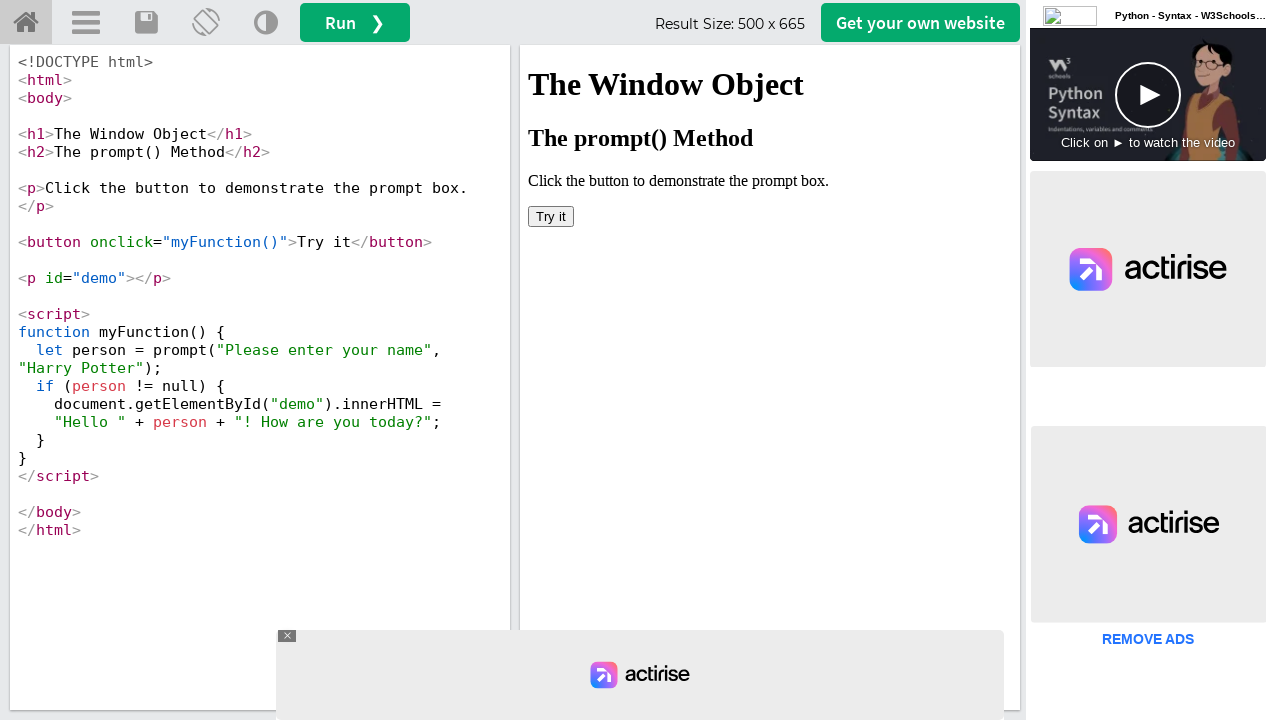

Located iframe with selector #iframeResult
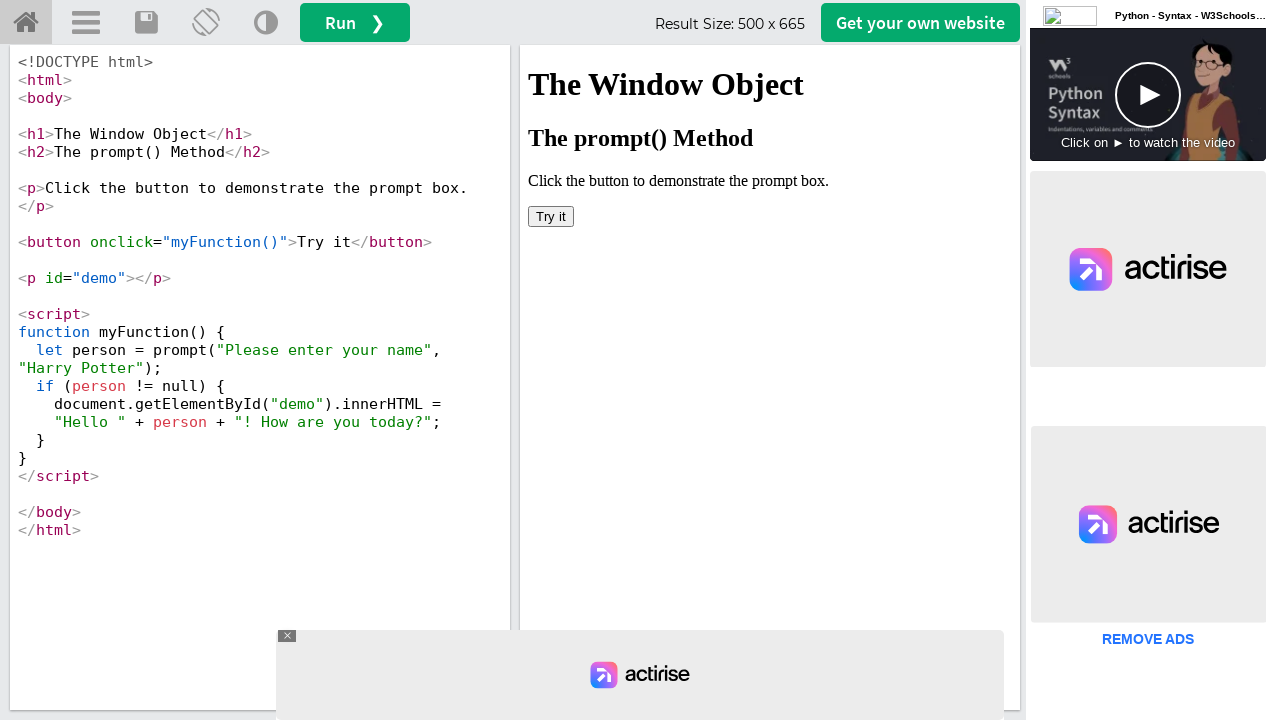

Clicked 'Try it' button in iframe at (551, 216) on #iframeResult >> internal:control=enter-frame >> xpath=//button[text()='Try it']
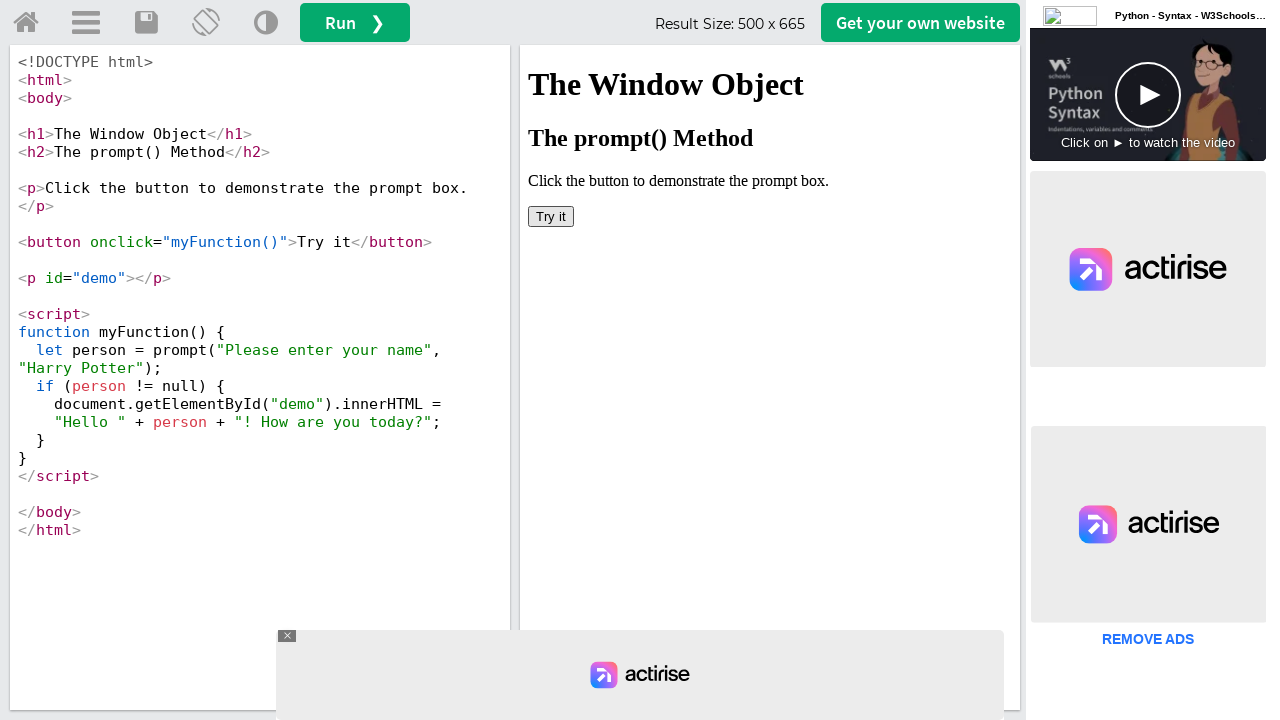

Set up dialog handler to accept prompt with text 'TestUser123'
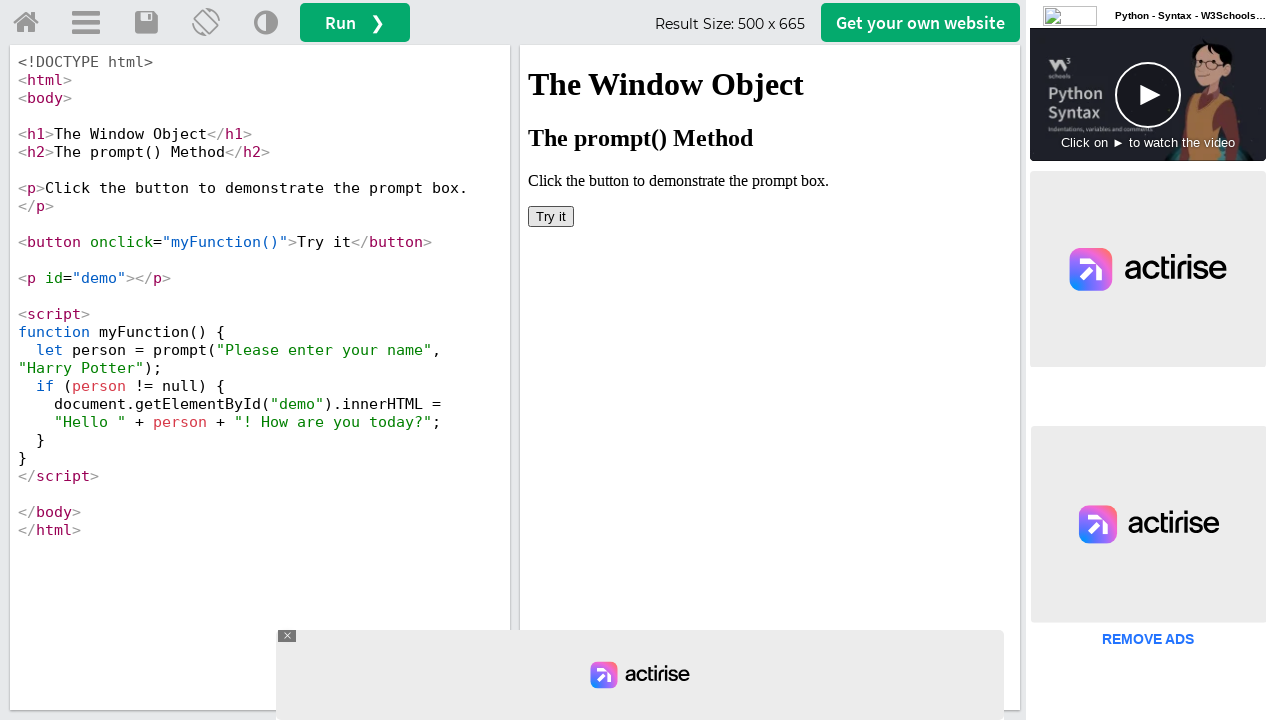

Clicked 'Try it' button again to trigger prompt dialog at (551, 216) on #iframeResult >> internal:control=enter-frame >> xpath=//button[text()='Try it']
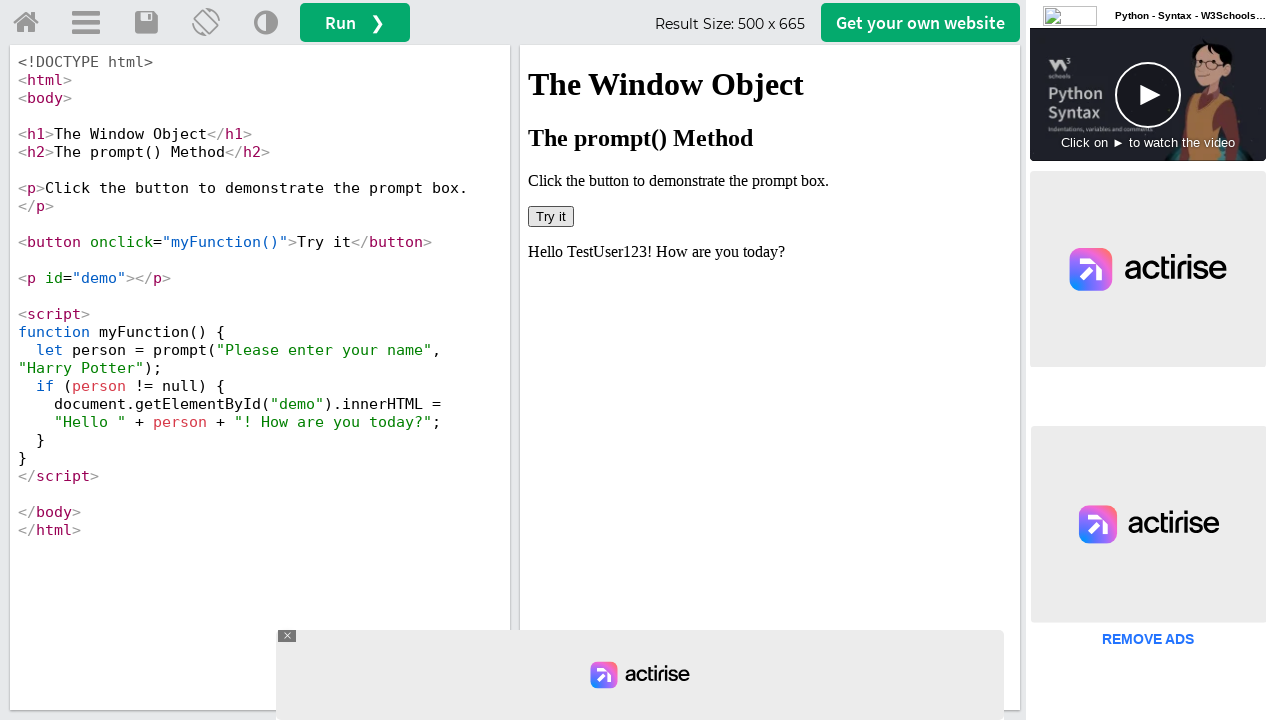

Retrieved text content from demo element
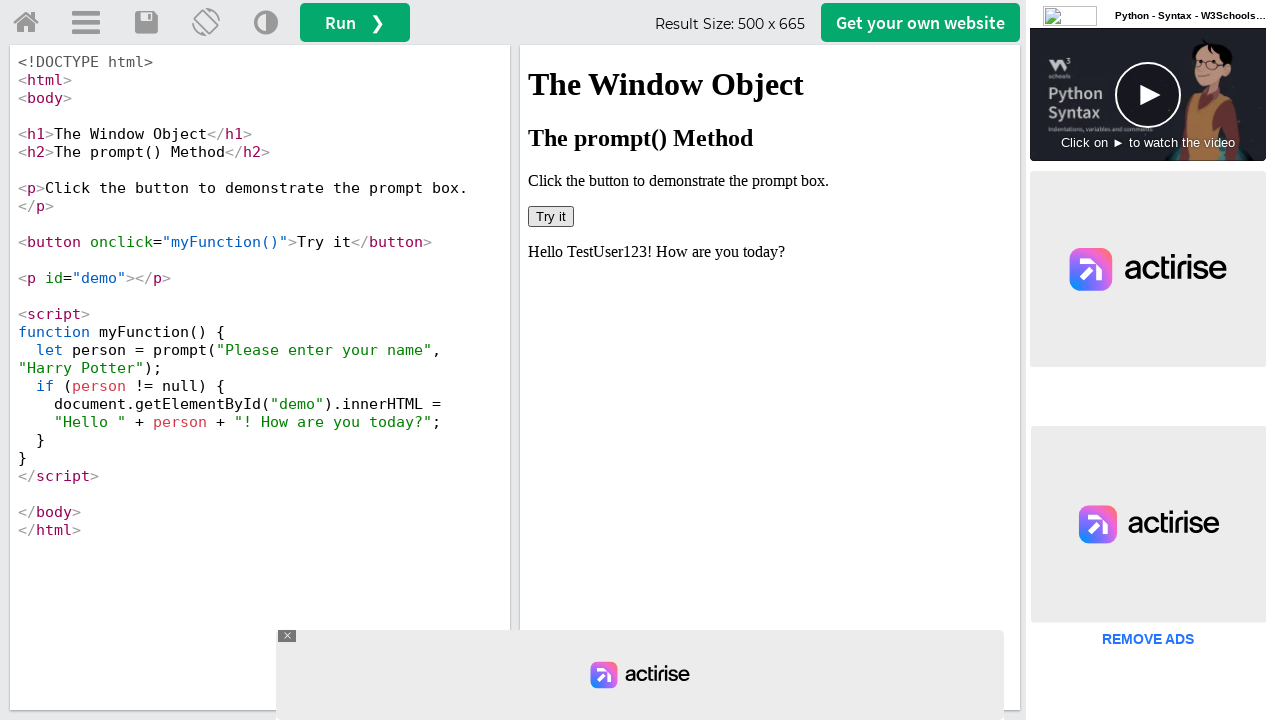

Verified that 'TestUser123' appears in demo element text
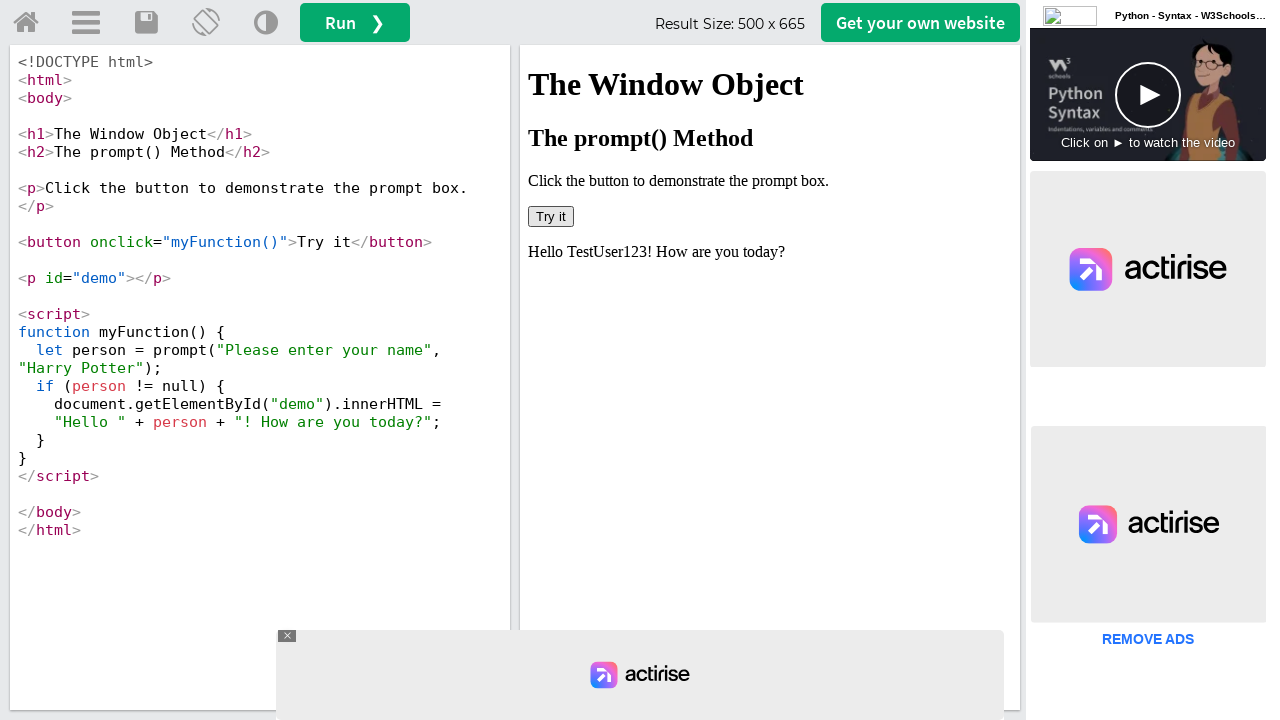

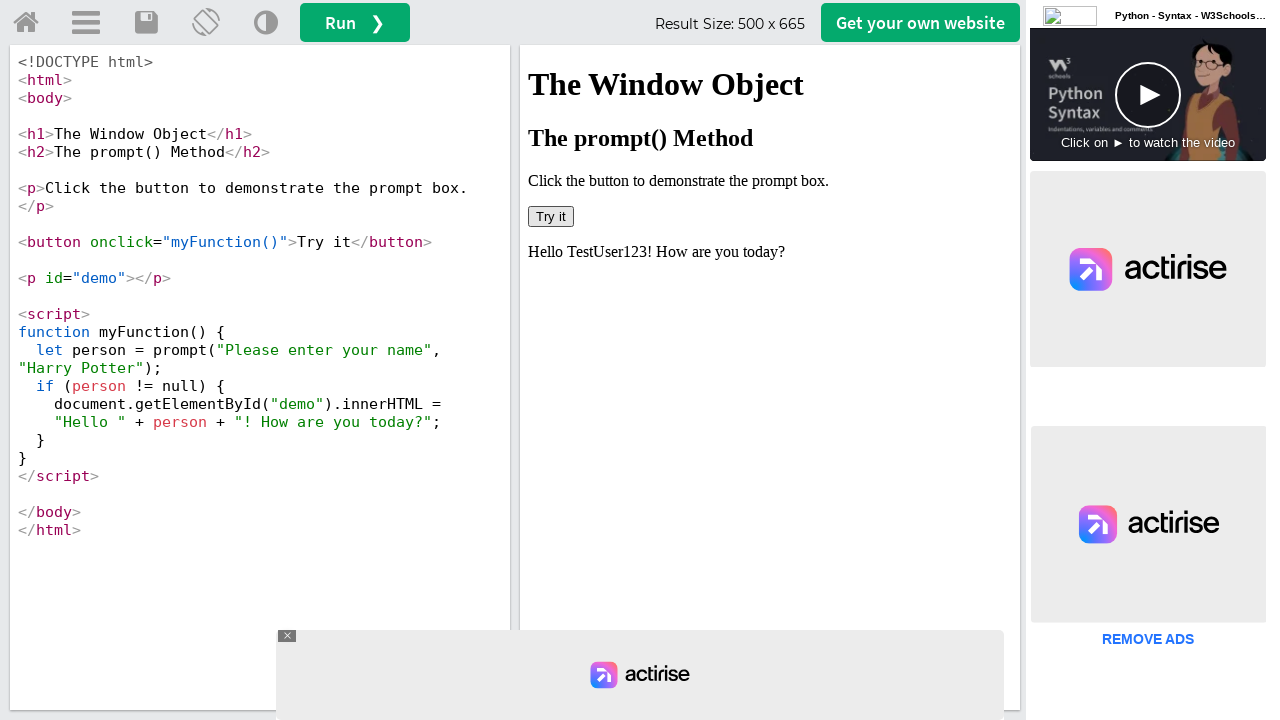